Tests a data types form by filling in personal information fields (leaving zip code empty), submitting the form, and verifying that the zip code field shows an error (red) while all other filled fields show success (green).

Starting URL: http://bonigarcia.dev/selenium-webdriver-java/data-types.html

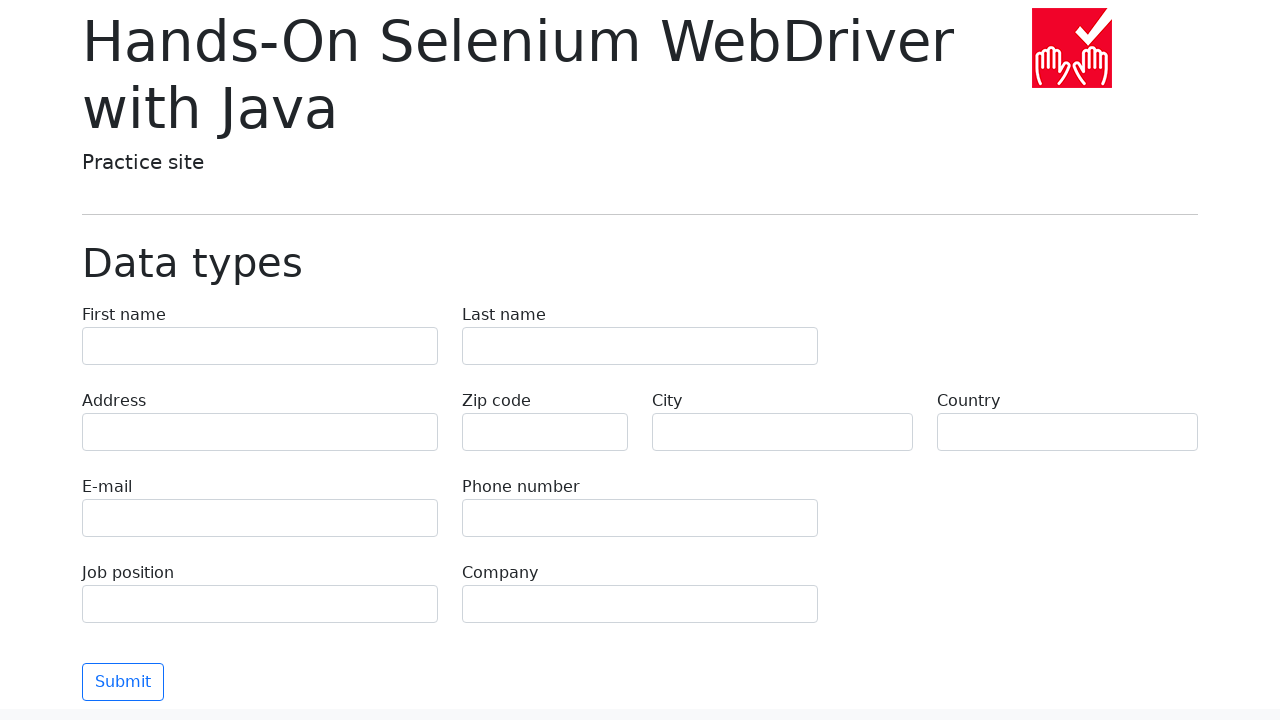

Waited for form to be ready (company field loaded)
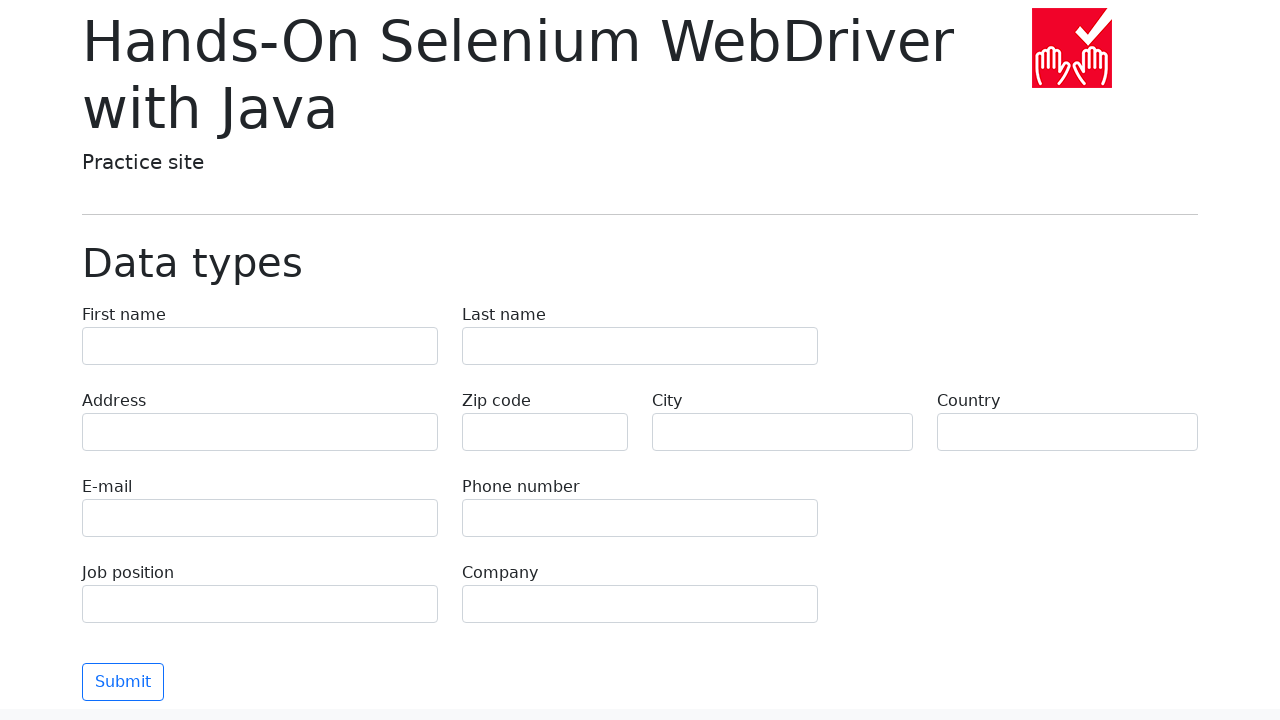

Filled first name field with 'Иван' on input[name='first-name']
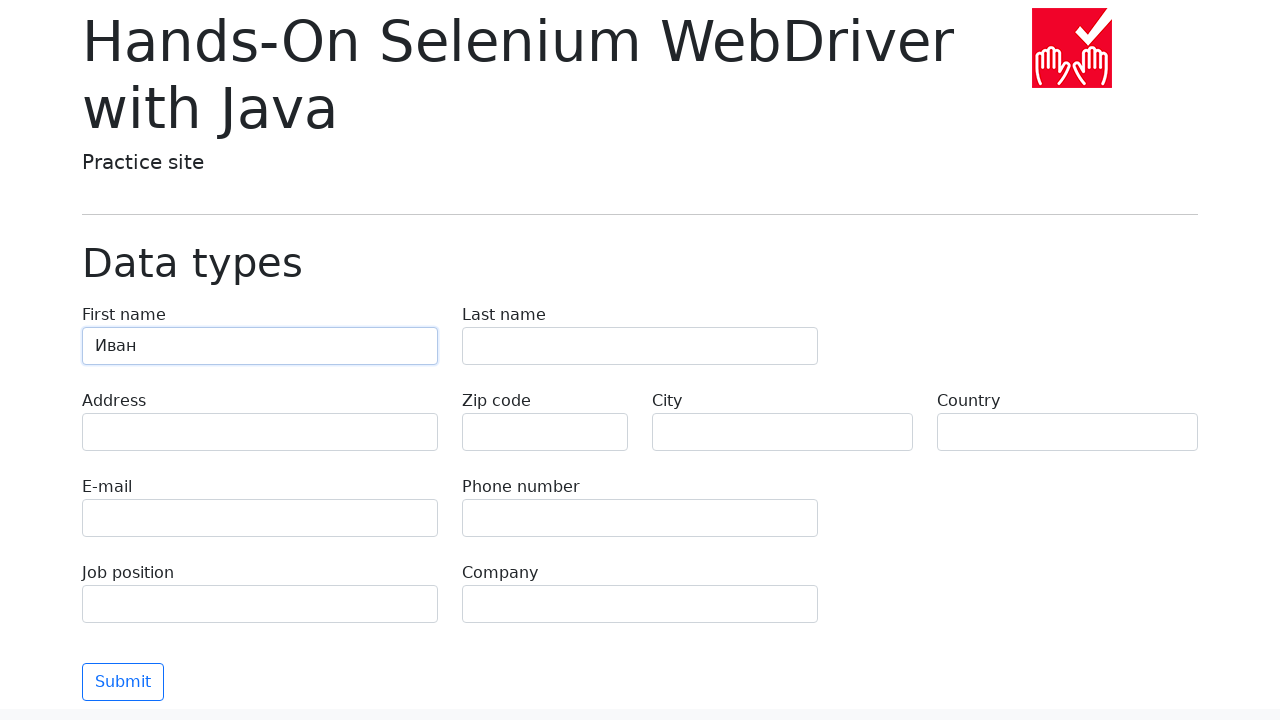

Filled last name field with 'Петров' on input[name='last-name']
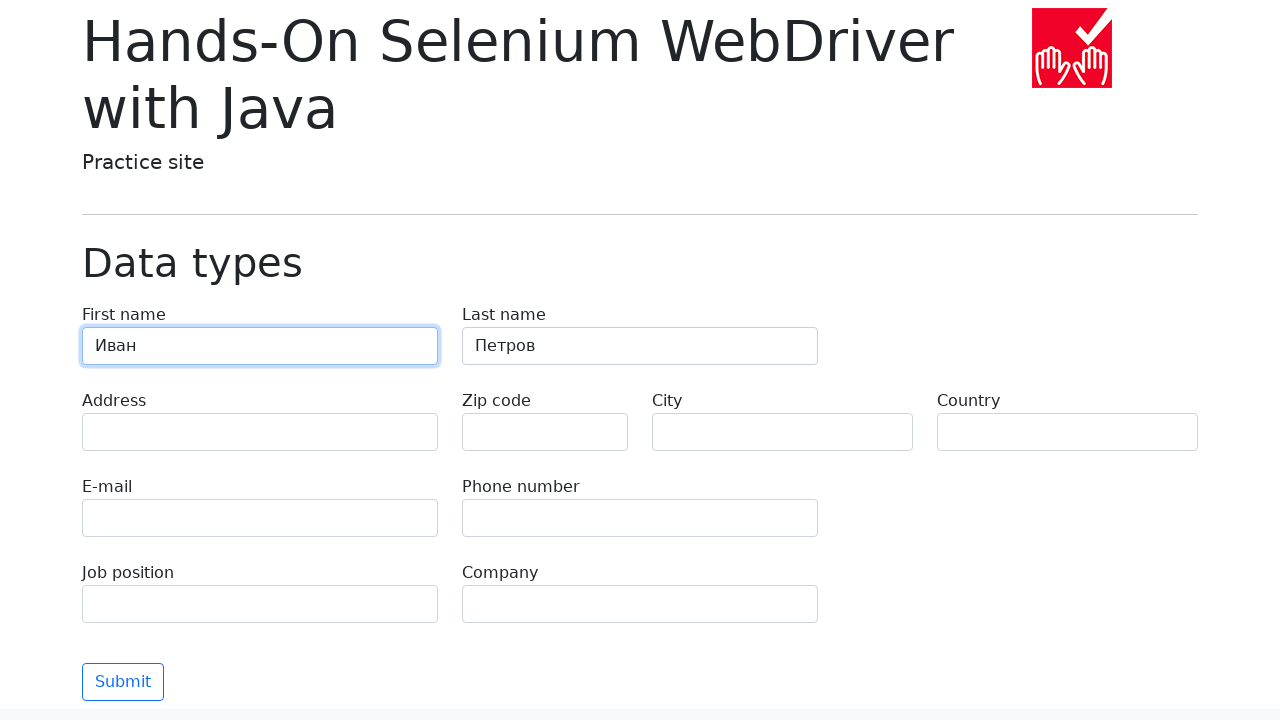

Filled address field with 'Ленина, 55-3' on input[name='address']
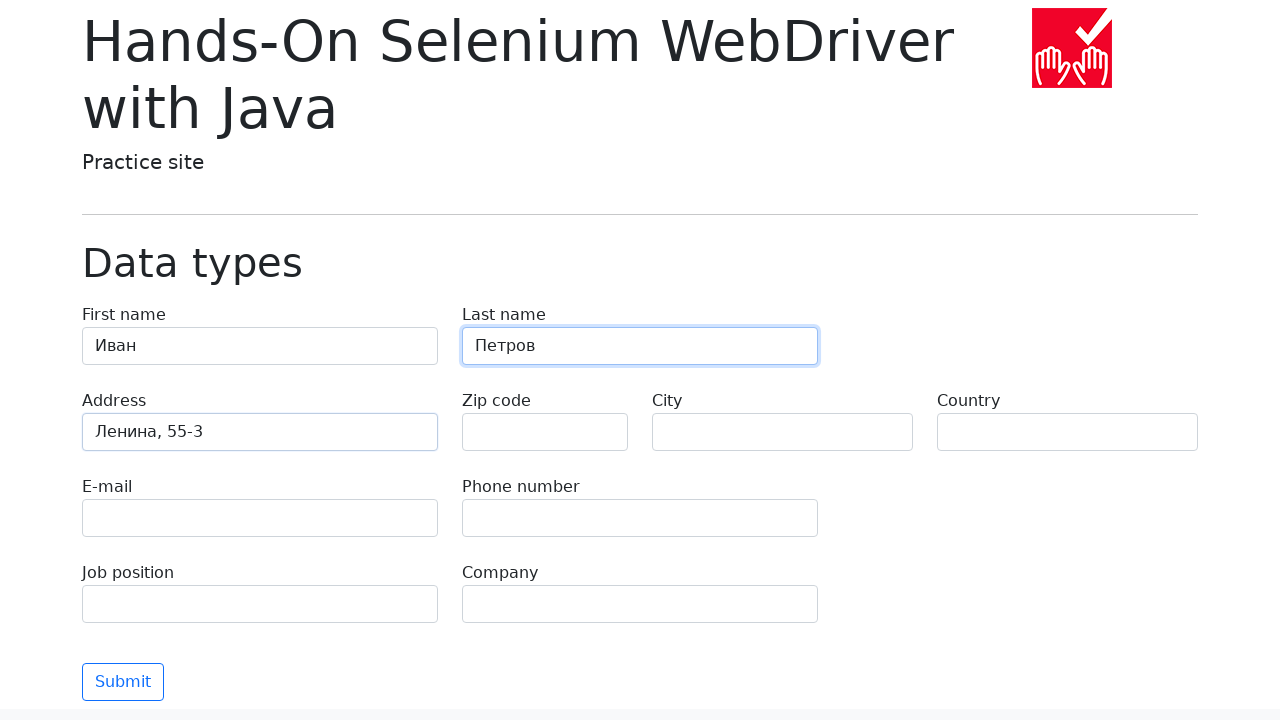

Filled email field with 'test@skypro.com' on input[name='e-mail']
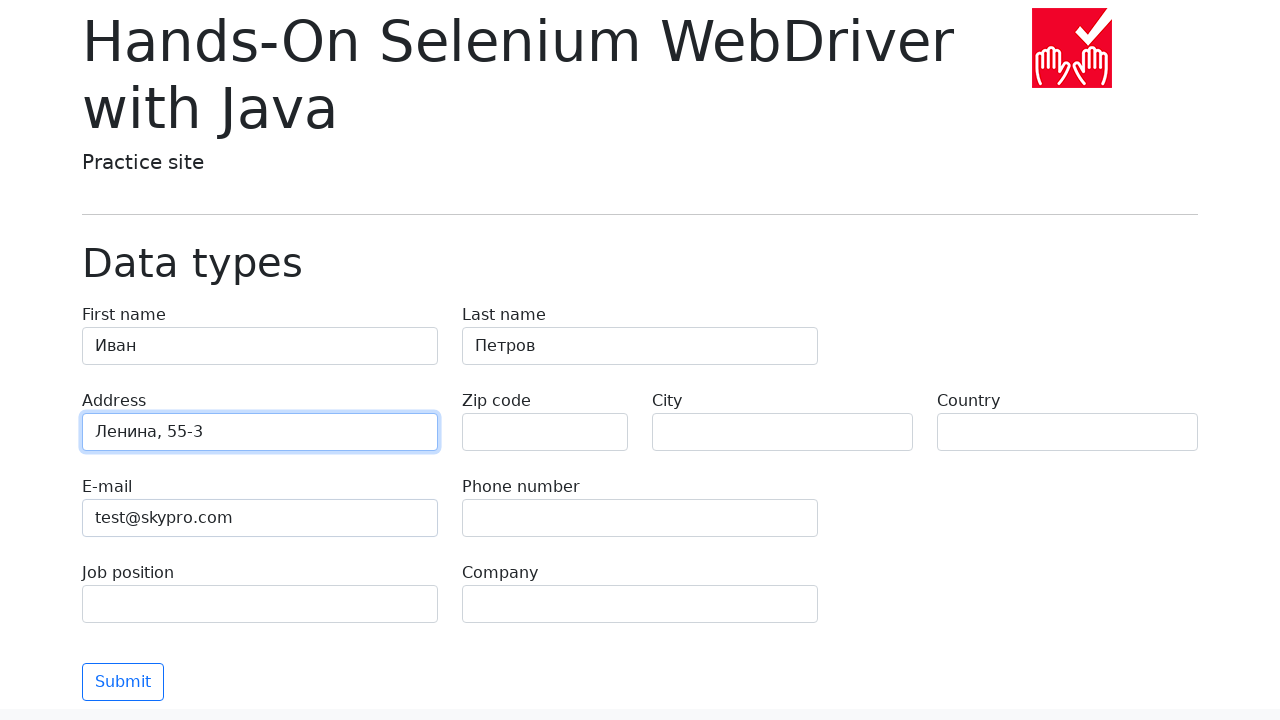

Filled phone field with '+7985899998787' on input[name='phone']
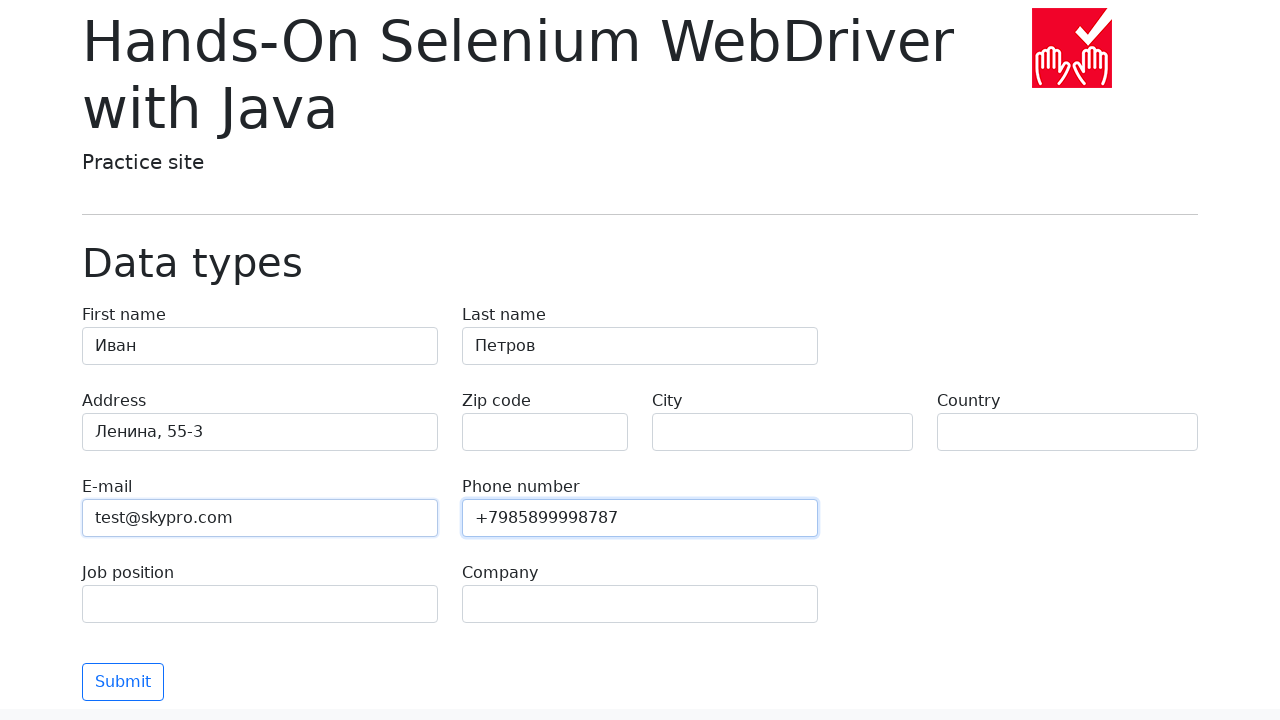

Left zip code field empty intentionally on input[name='zip-code']
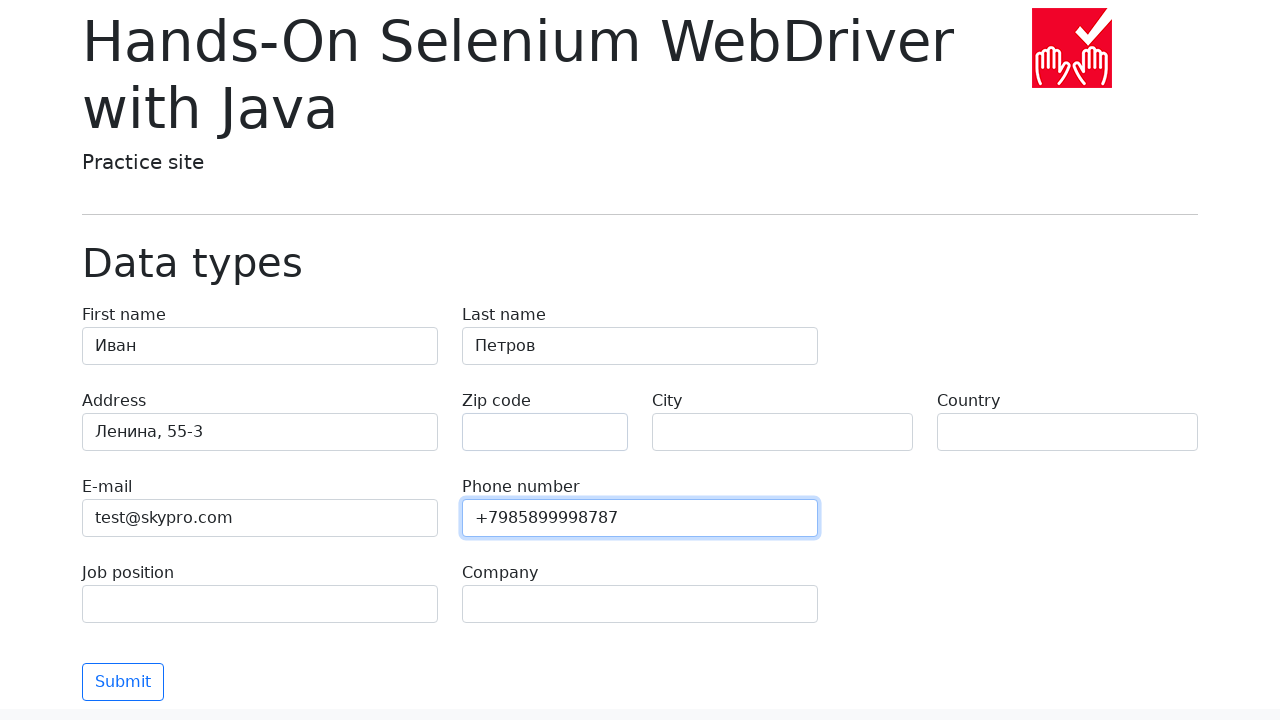

Filled city field with 'Москва' on input[name='city']
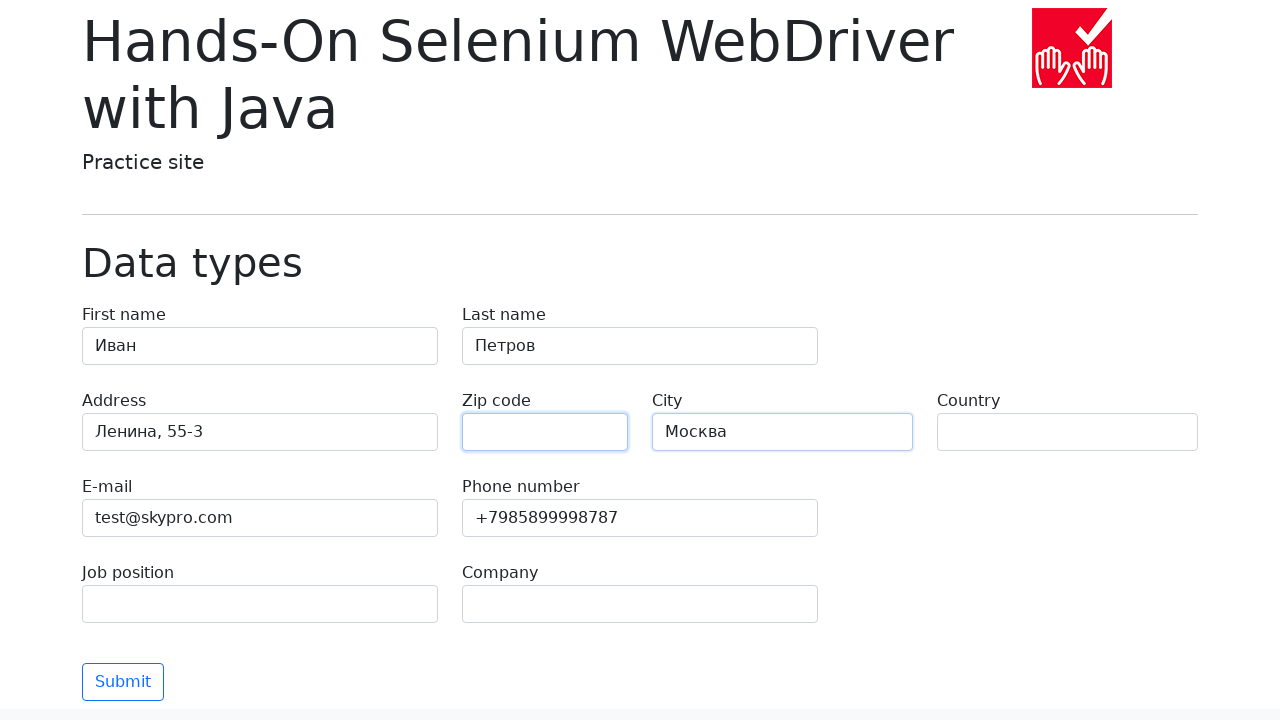

Filled country field with 'Россия' on input[name='country']
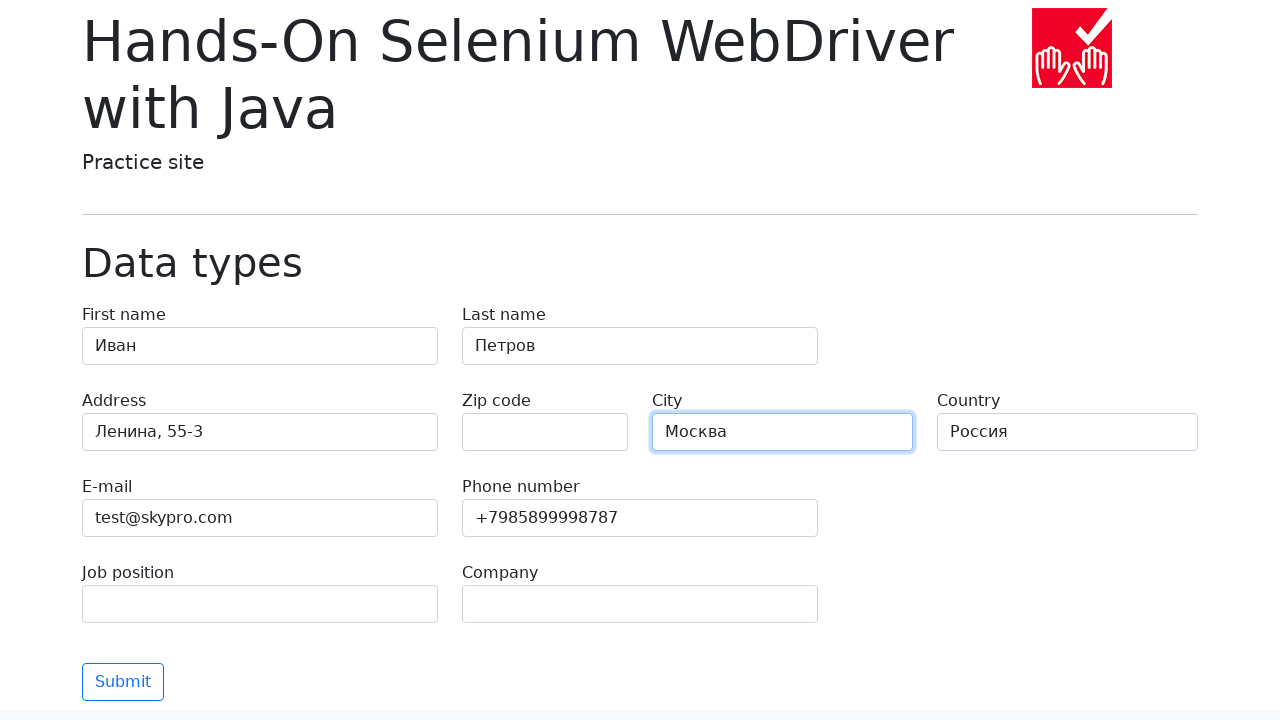

Filled job position field with 'QA' on input[name='job-position']
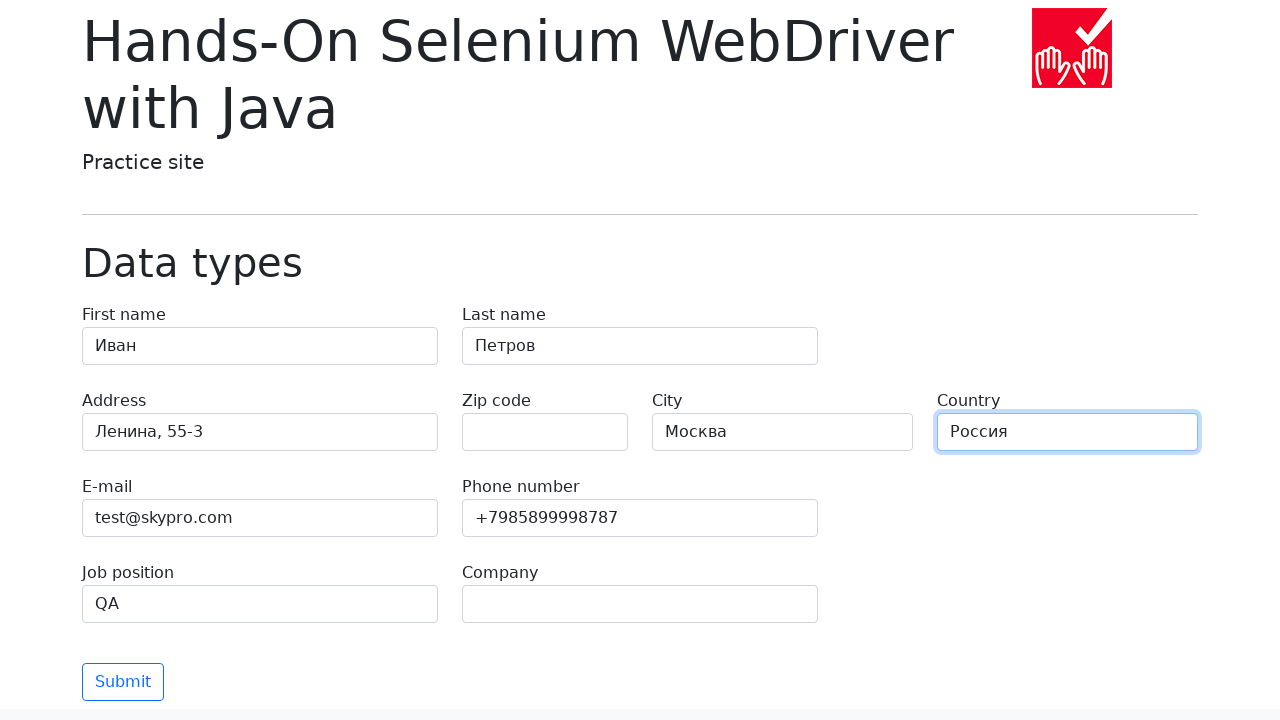

Filled company field with 'SkyPro' on input[name='company']
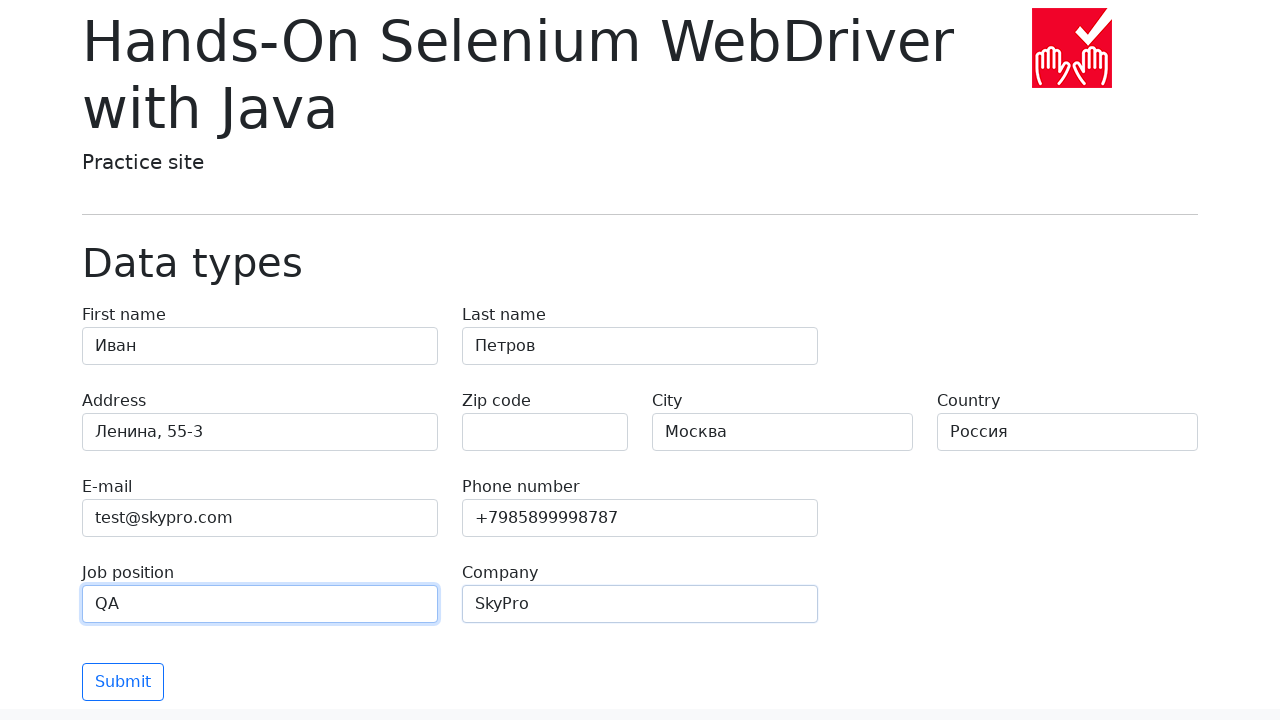

Clicked submit button to submit the form at (123, 682) on button[type='submit']
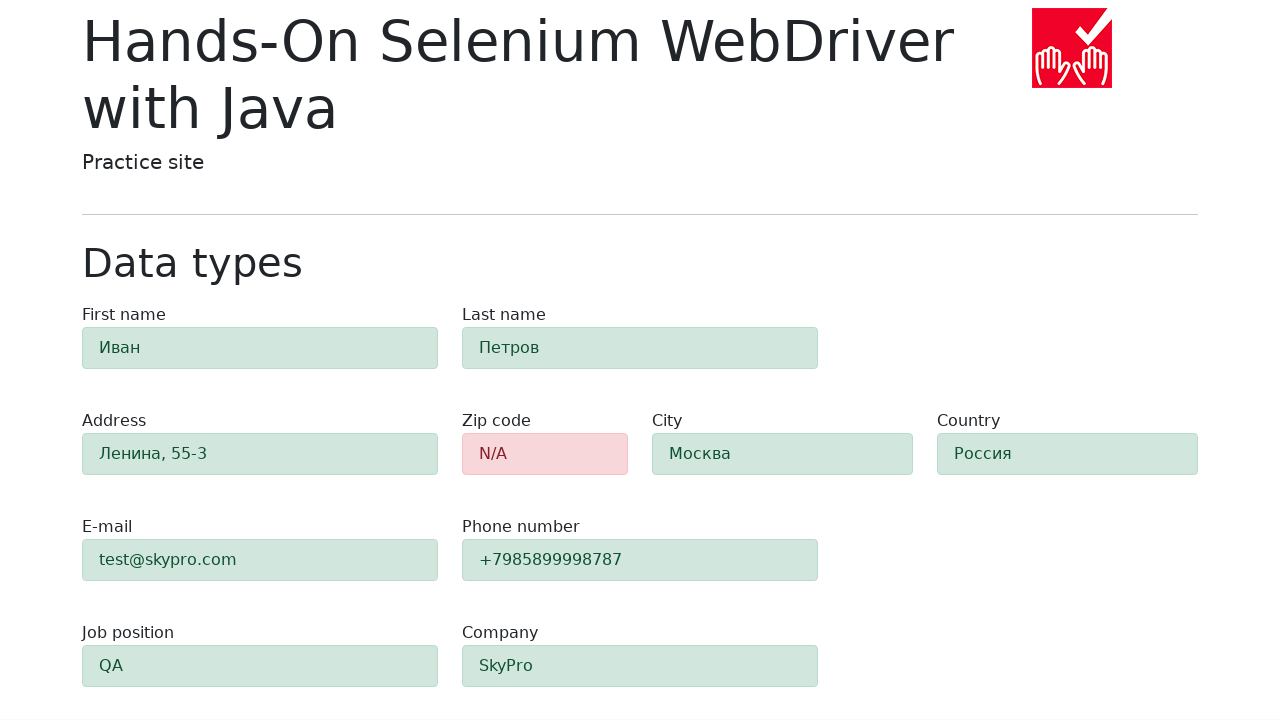

Form validation completed and results displayed
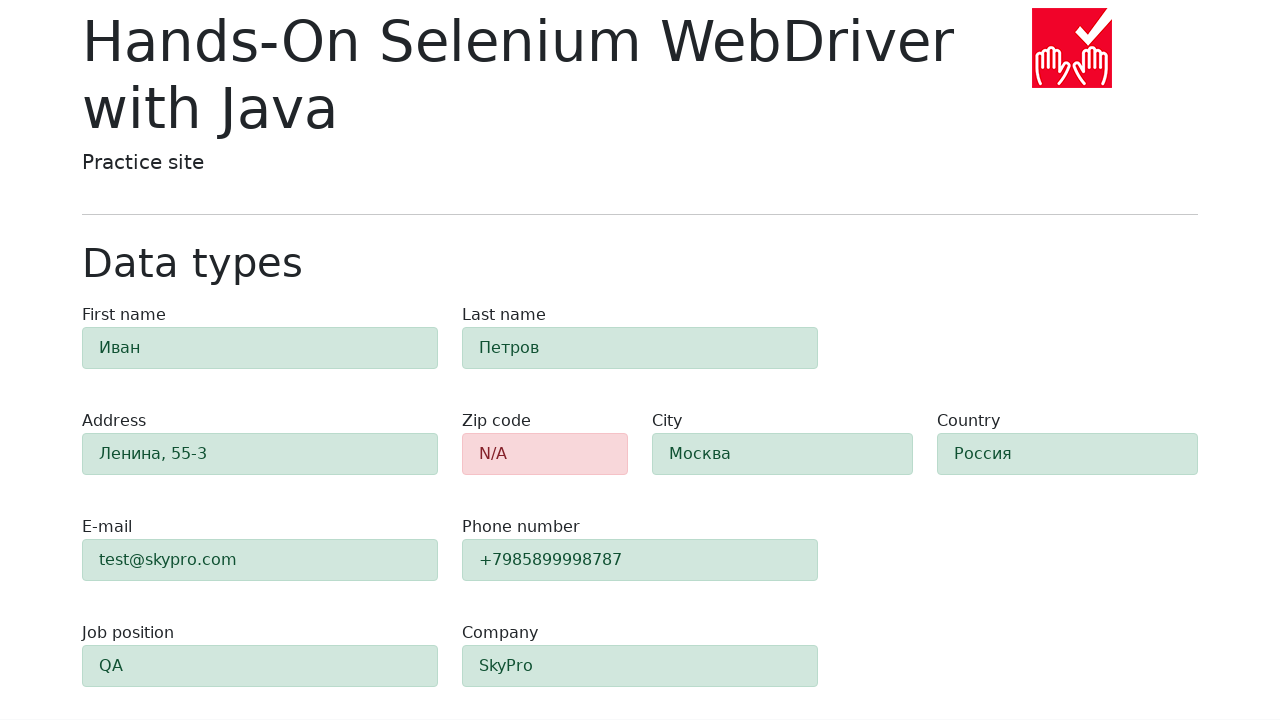

Verified zip code field is highlighted red (danger class) - validation error confirmed
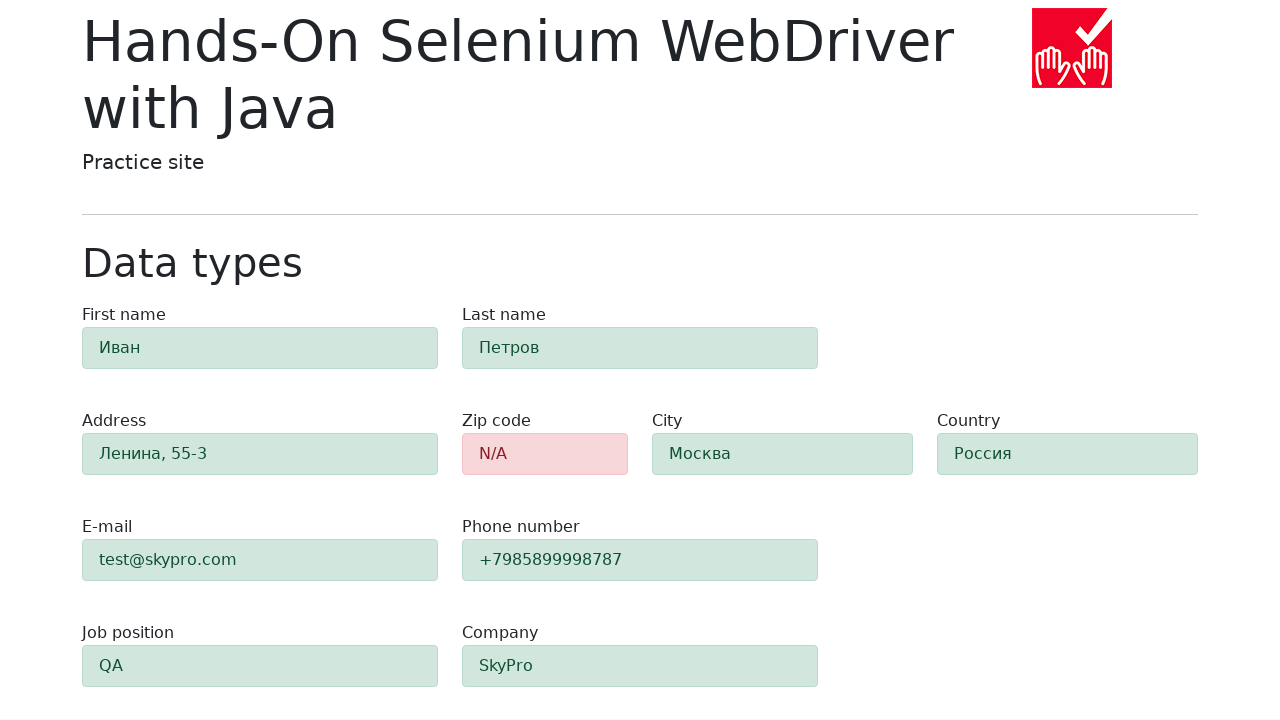

Verified field 'first-name' is highlighted green (success class)
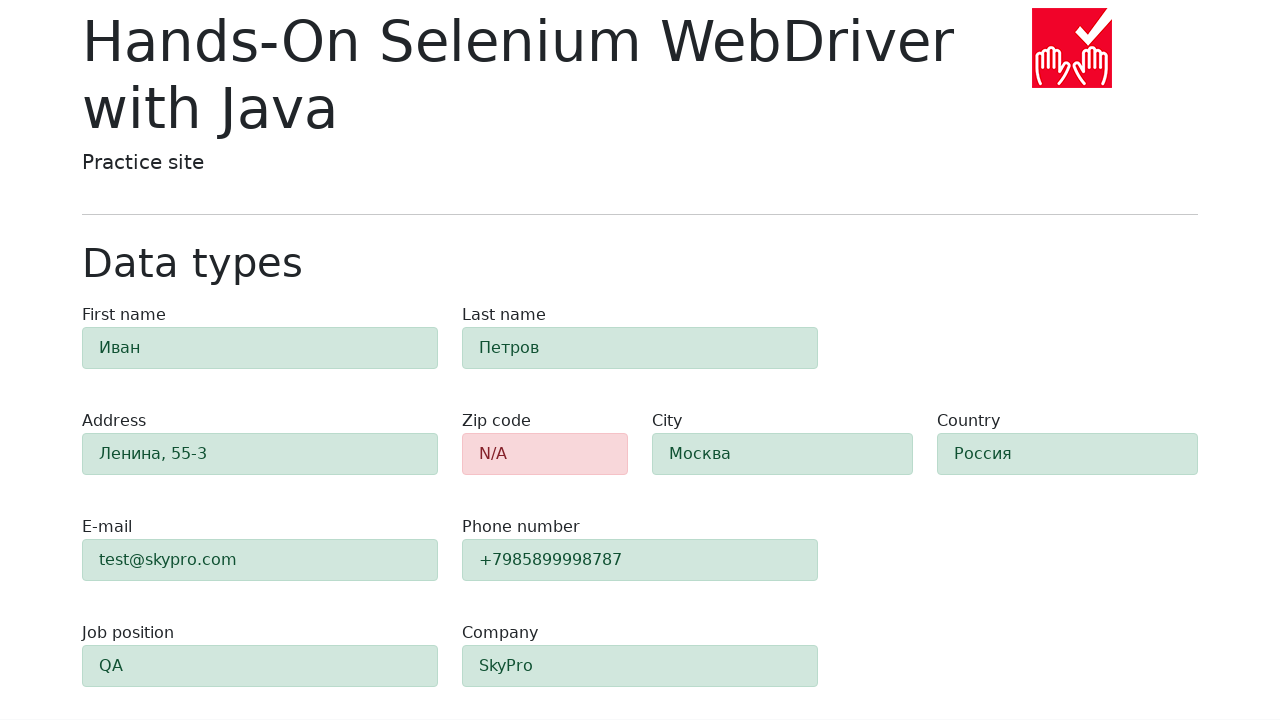

Verified field 'last-name' is highlighted green (success class)
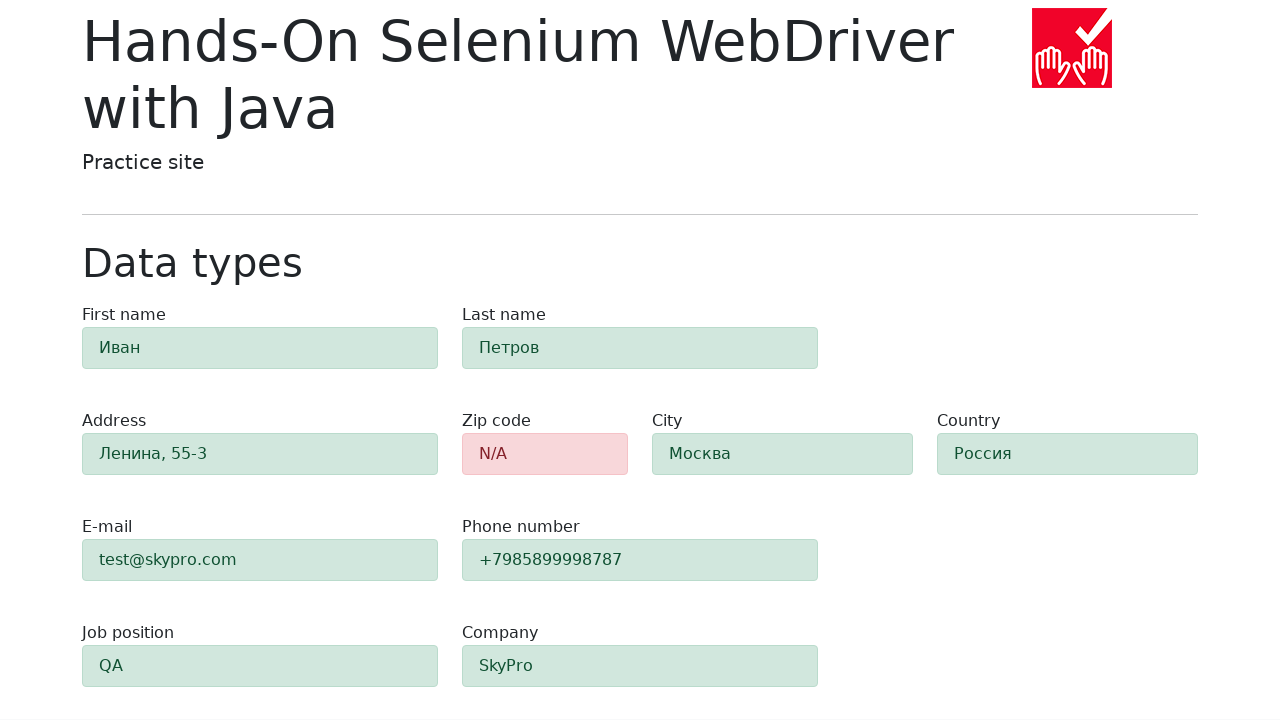

Verified field 'address' is highlighted green (success class)
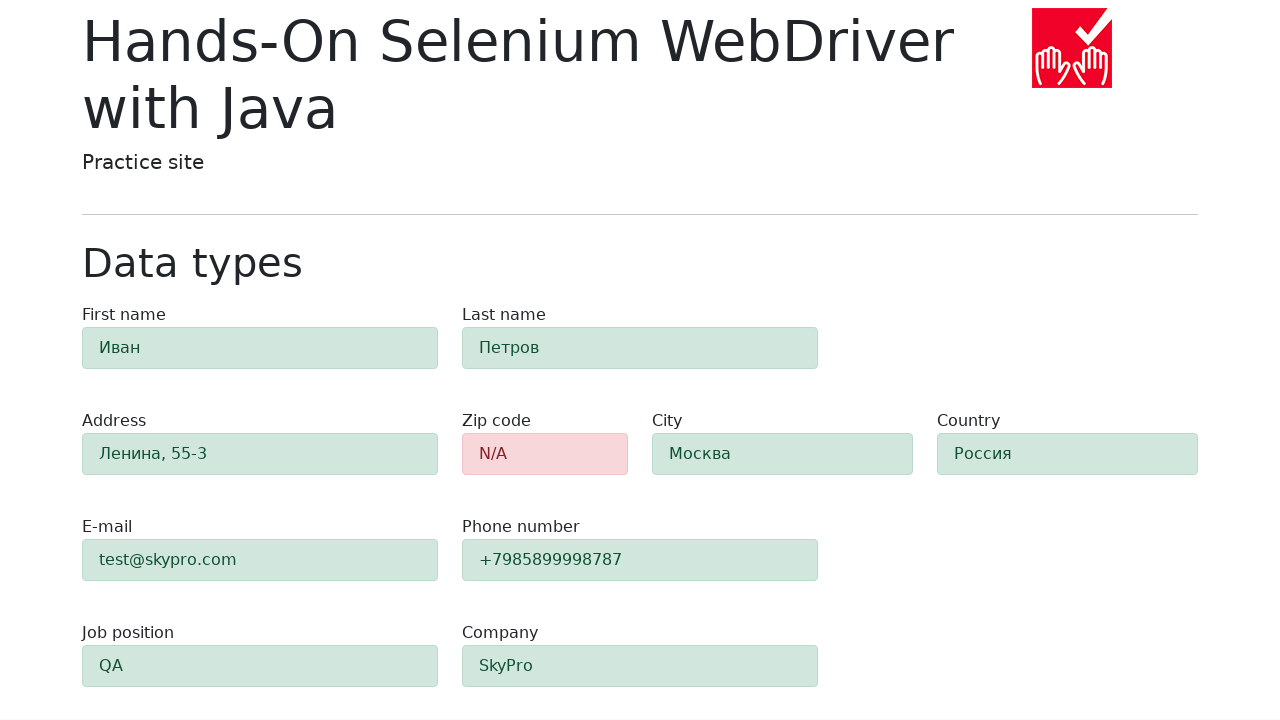

Verified field 'e-mail' is highlighted green (success class)
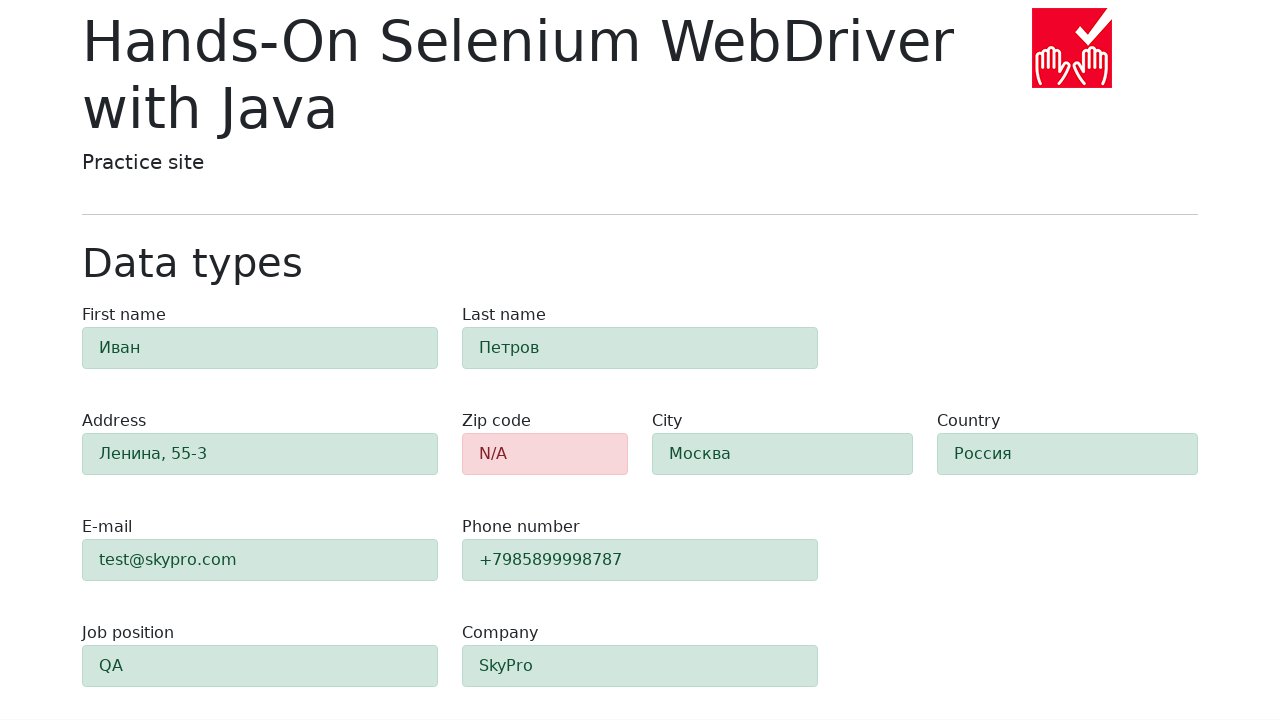

Verified field 'phone' is highlighted green (success class)
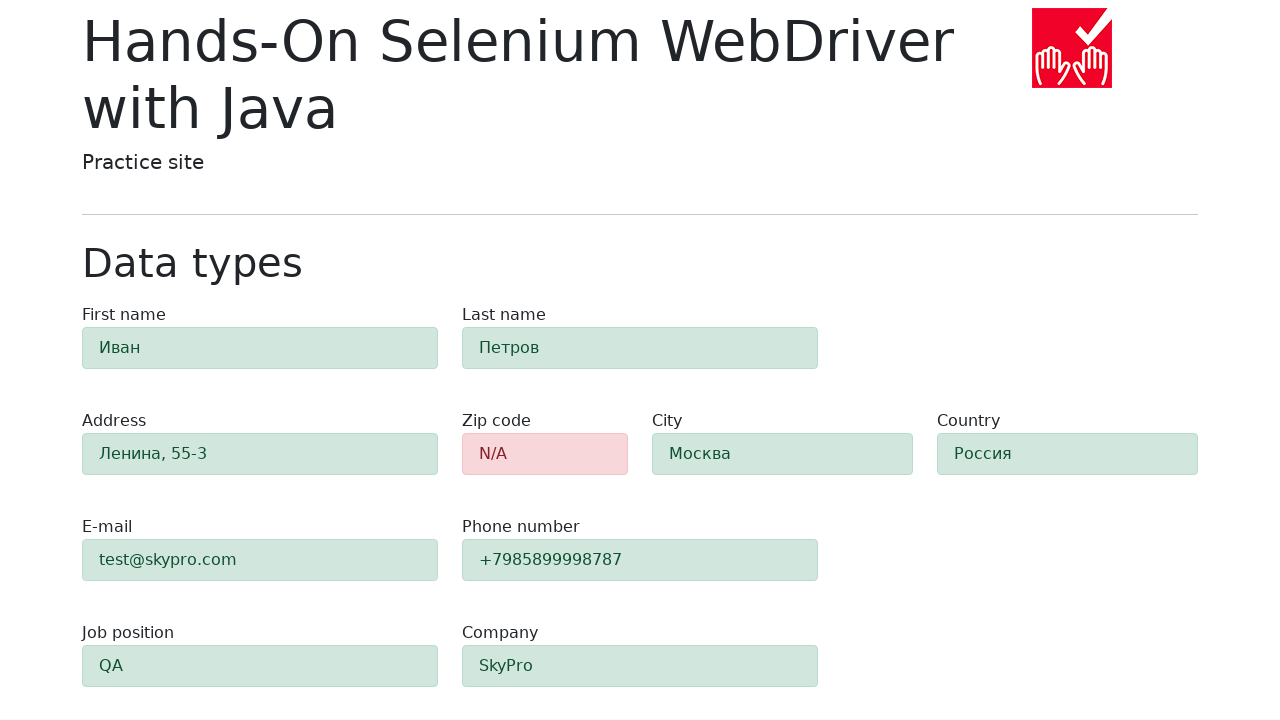

Verified field 'city' is highlighted green (success class)
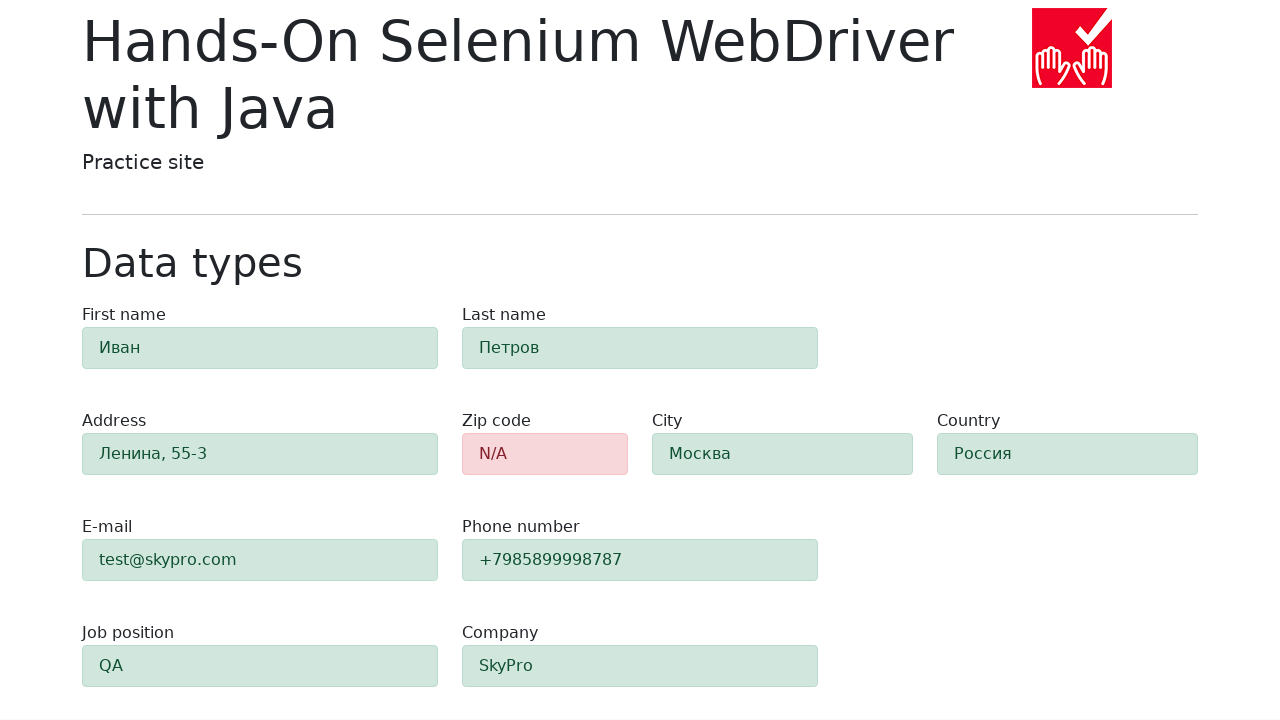

Verified field 'country' is highlighted green (success class)
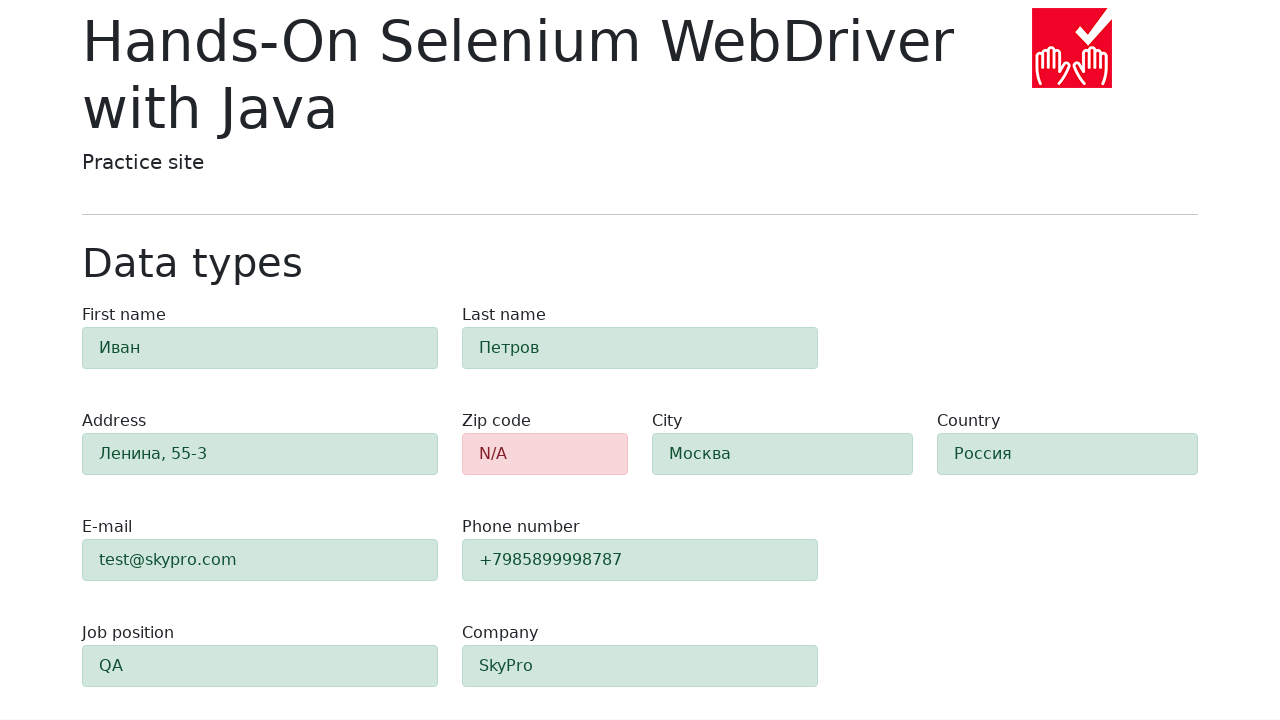

Verified field 'job-position' is highlighted green (success class)
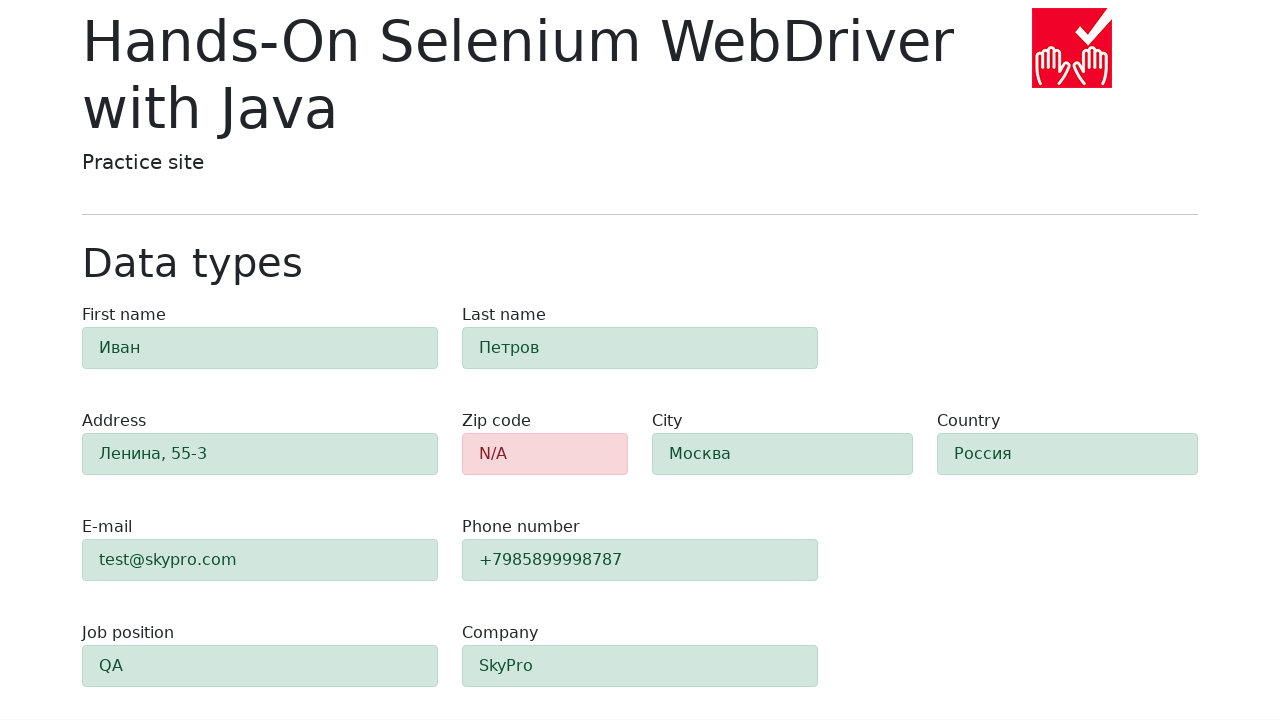

Verified field 'company' is highlighted green (success class)
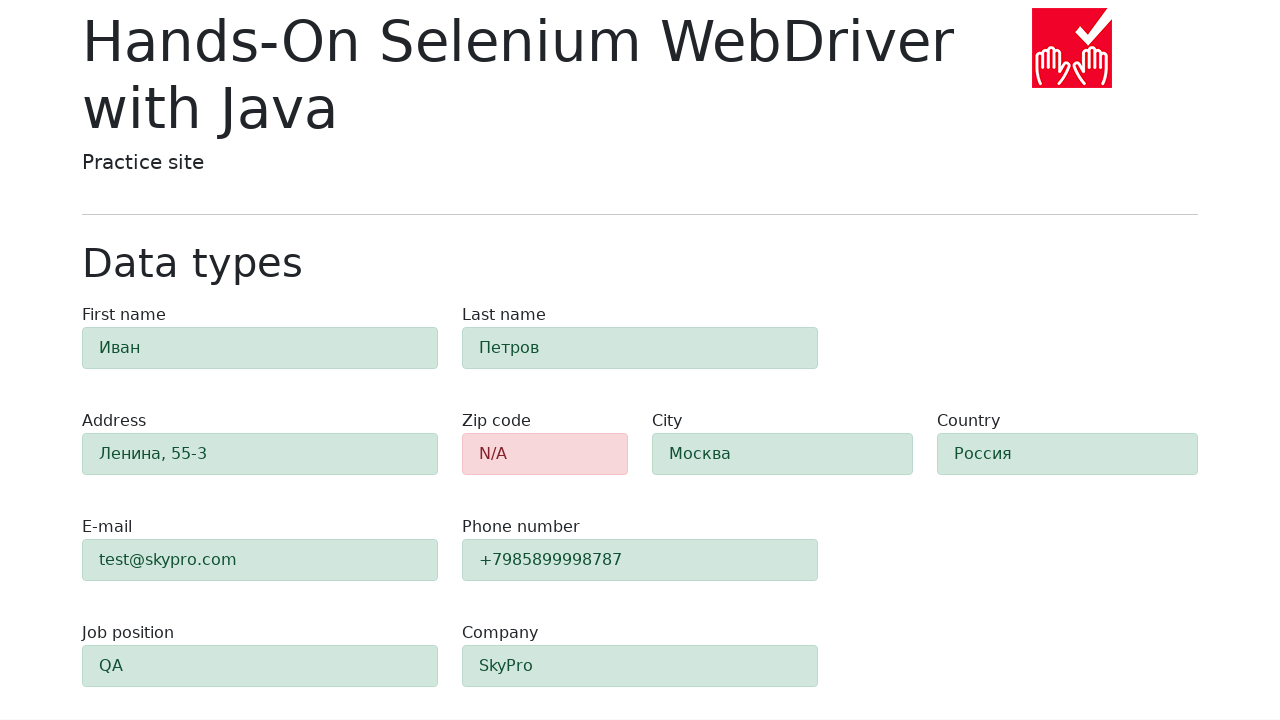

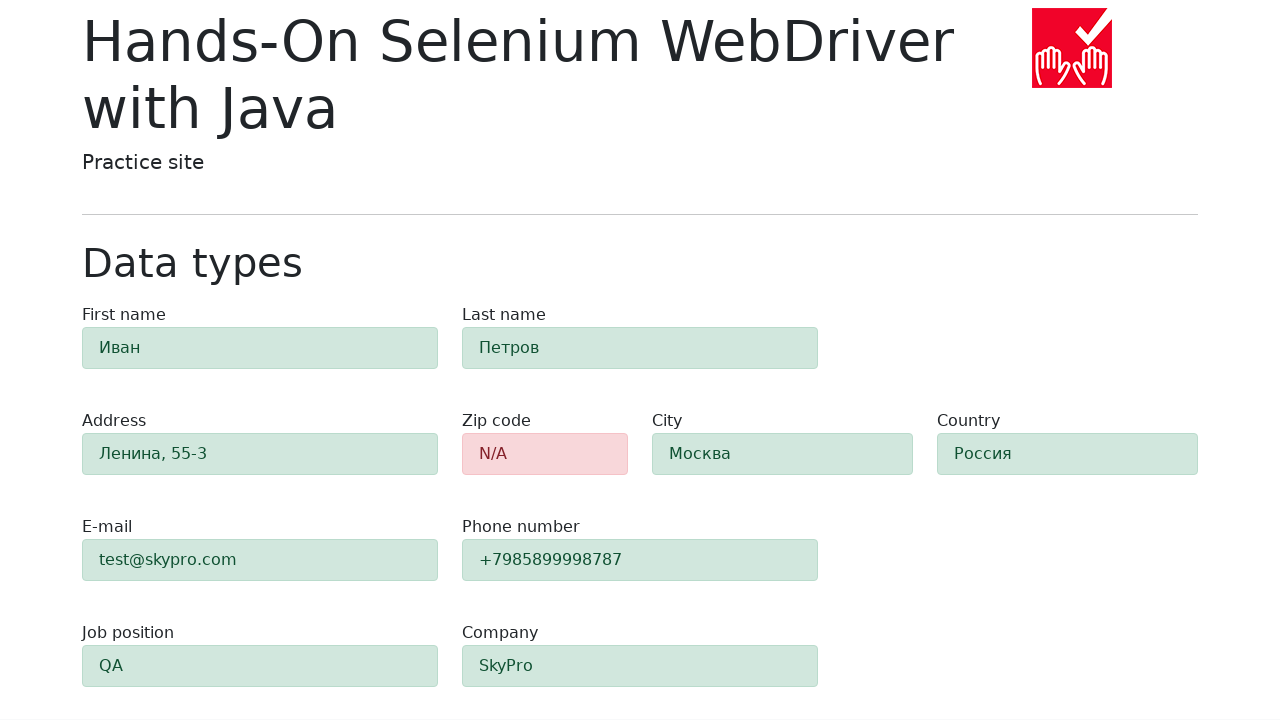